Tests dropdown functionality by navigating to the dropdown page and verifying that the default selected option is "Please select an option"

Starting URL: http://the-internet.herokuapp.com/

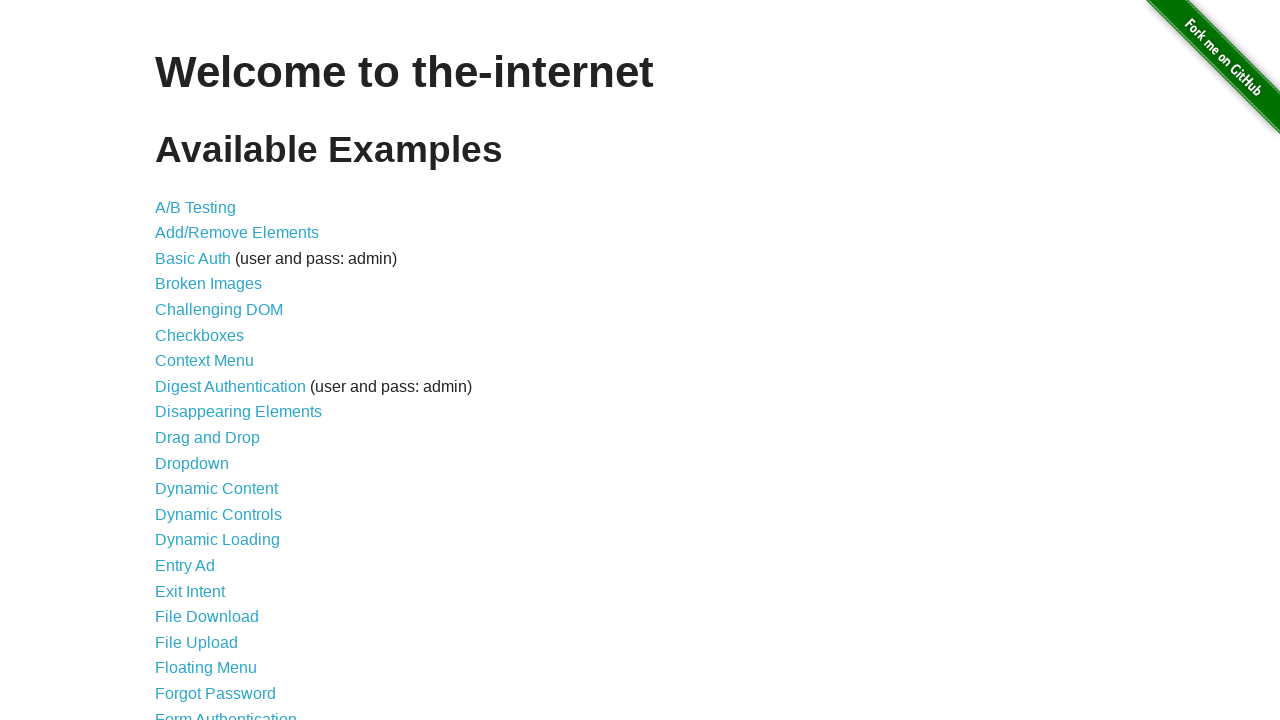

Clicked on dropdown link at (192, 463) on a[href='/dropdown']
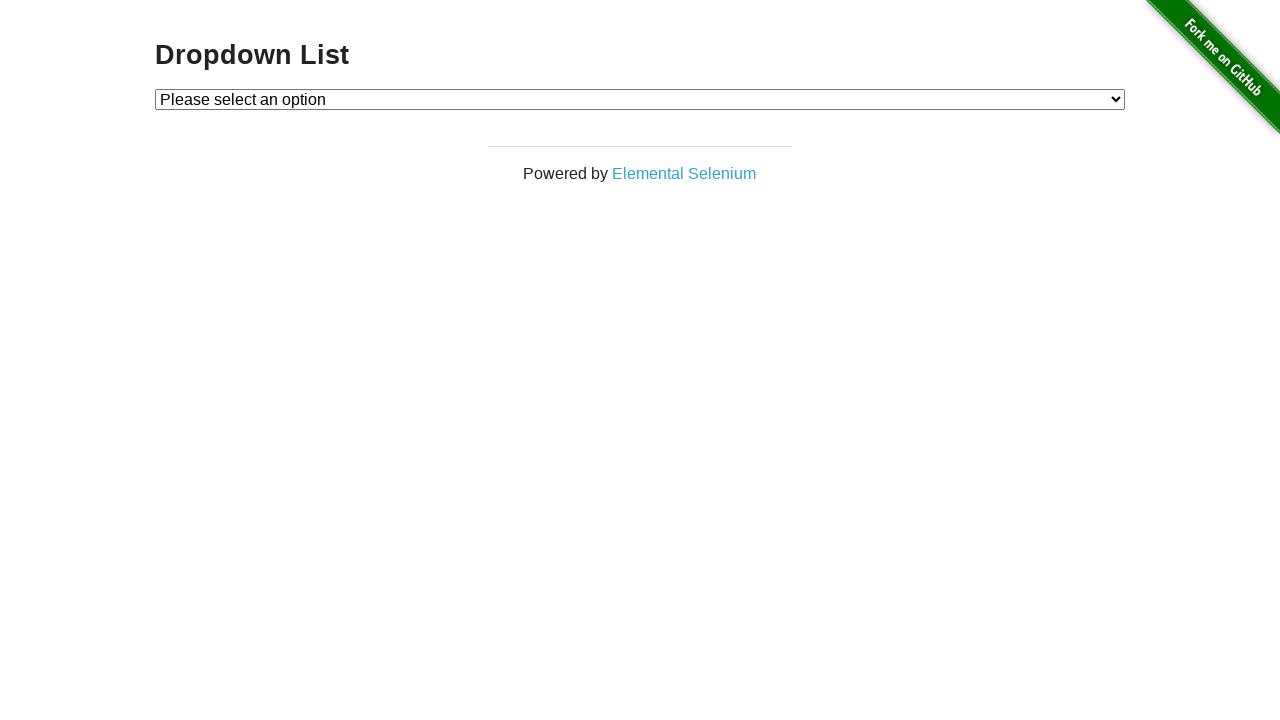

Dropdown element loaded and visible
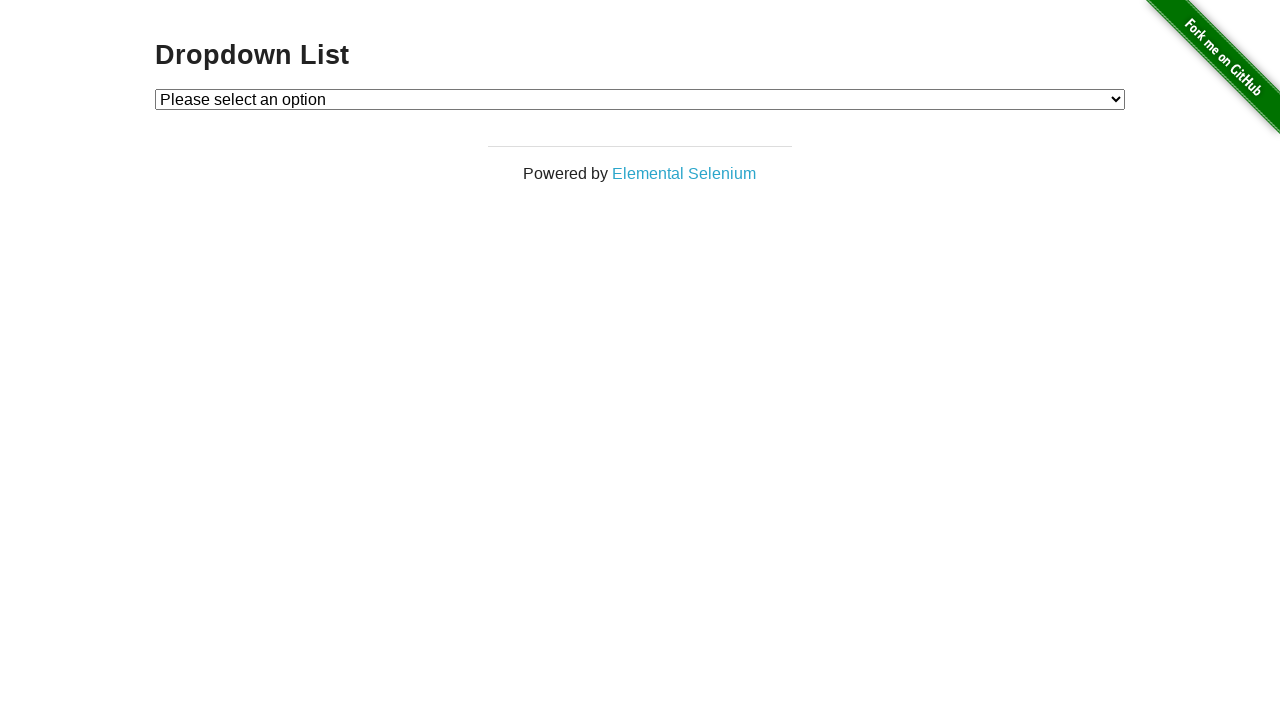

Retrieved default selected option text
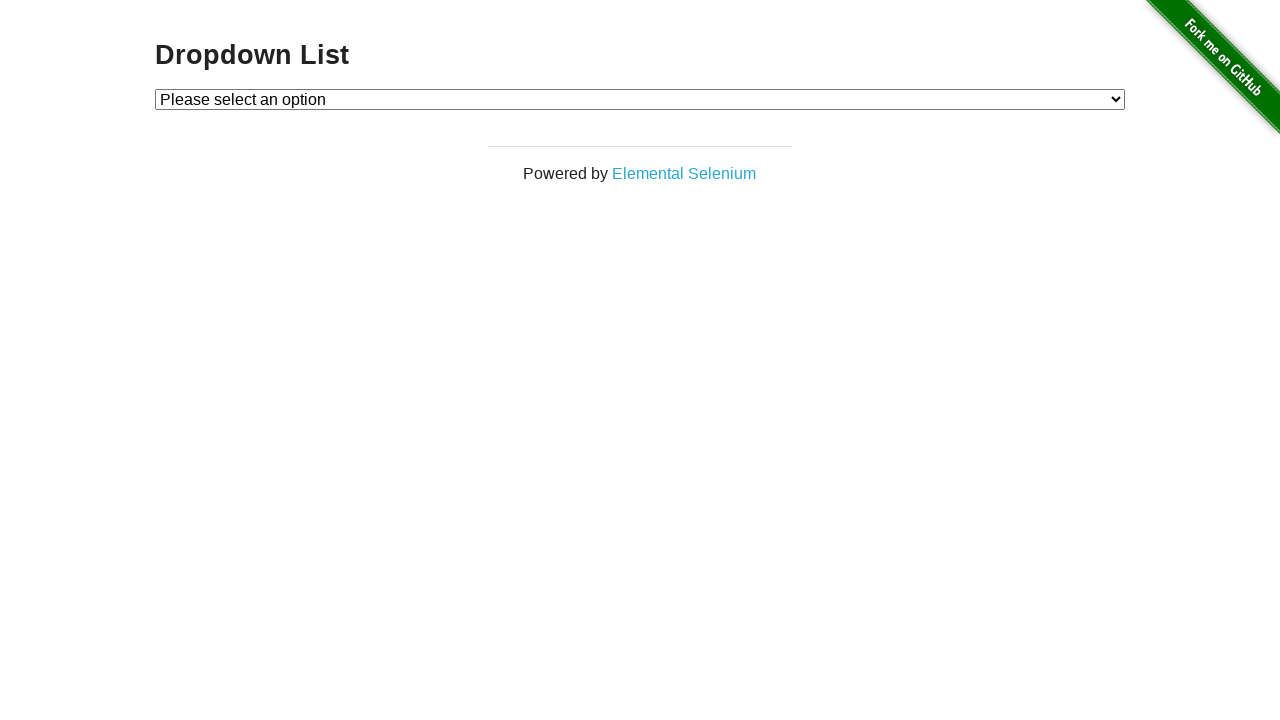

Verified default selected option is 'Please select an option'
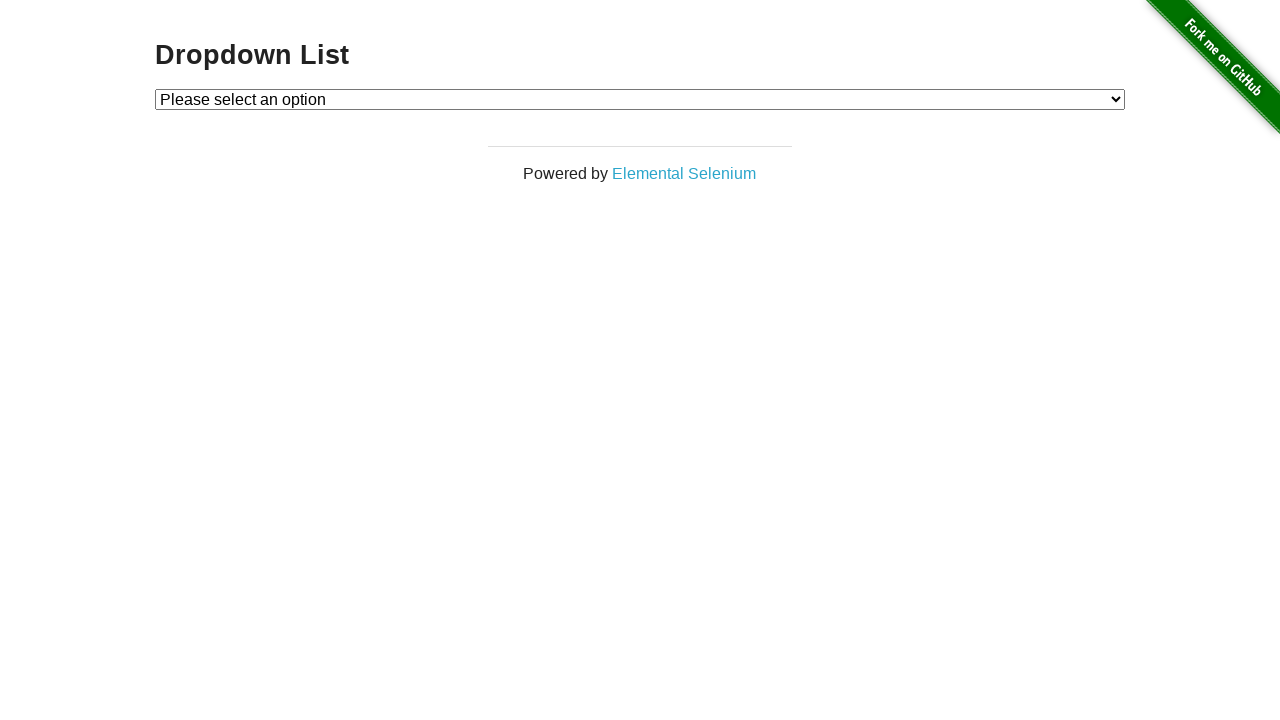

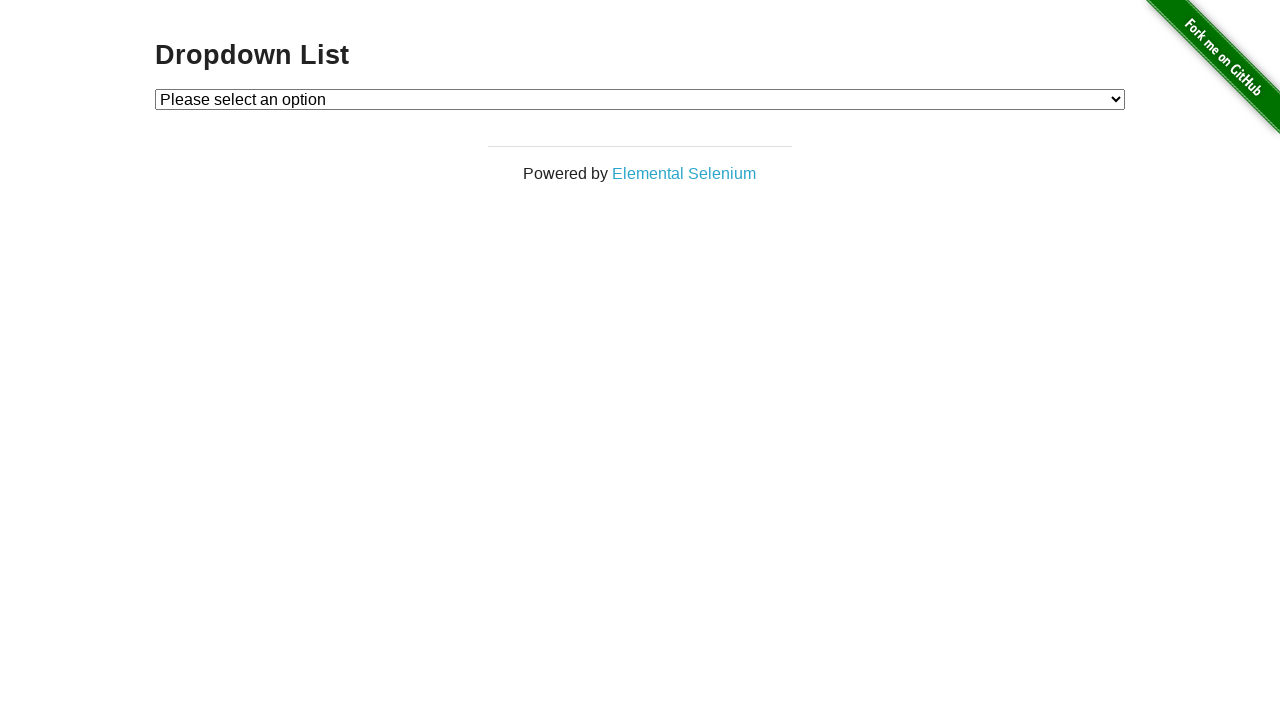